Tests dropdown selection functionality on OrangeHRM's free trial form by selecting a country from the dropdown menu

Starting URL: https://www.orangehrm.com/en/try-it-free/

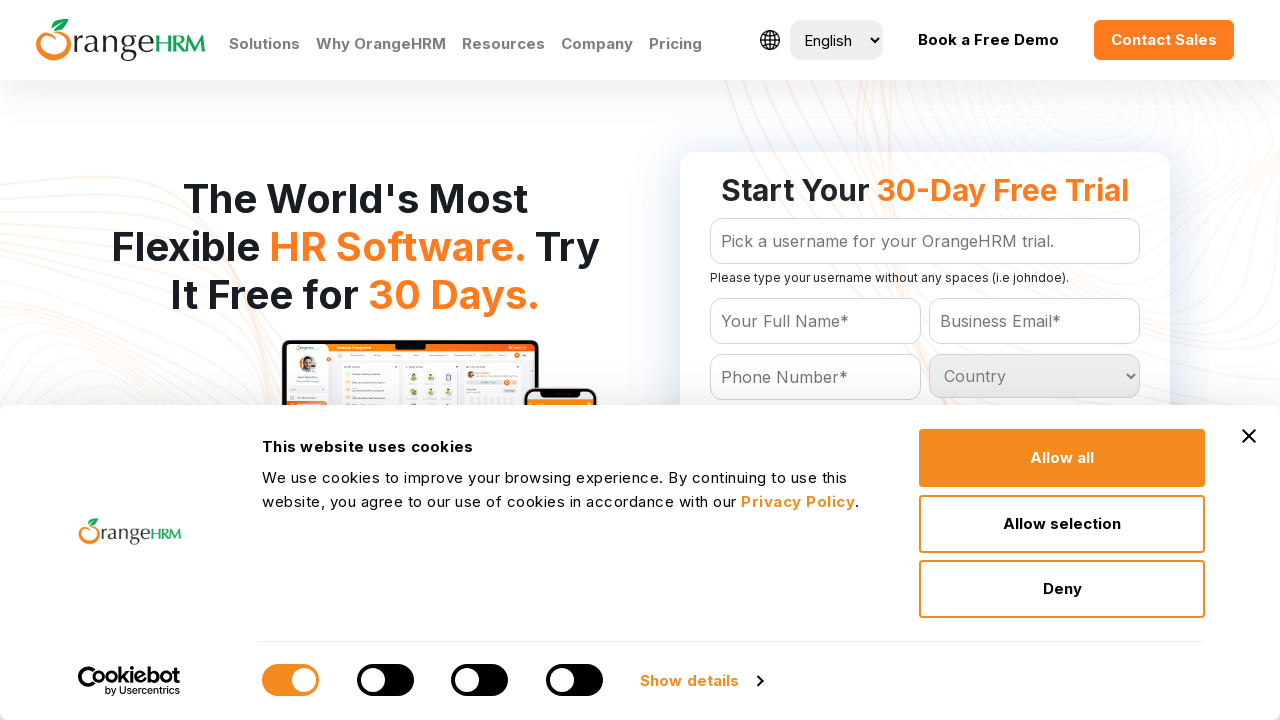

Selected 'Brazil' from the country dropdown menu on #Form_getForm_Country
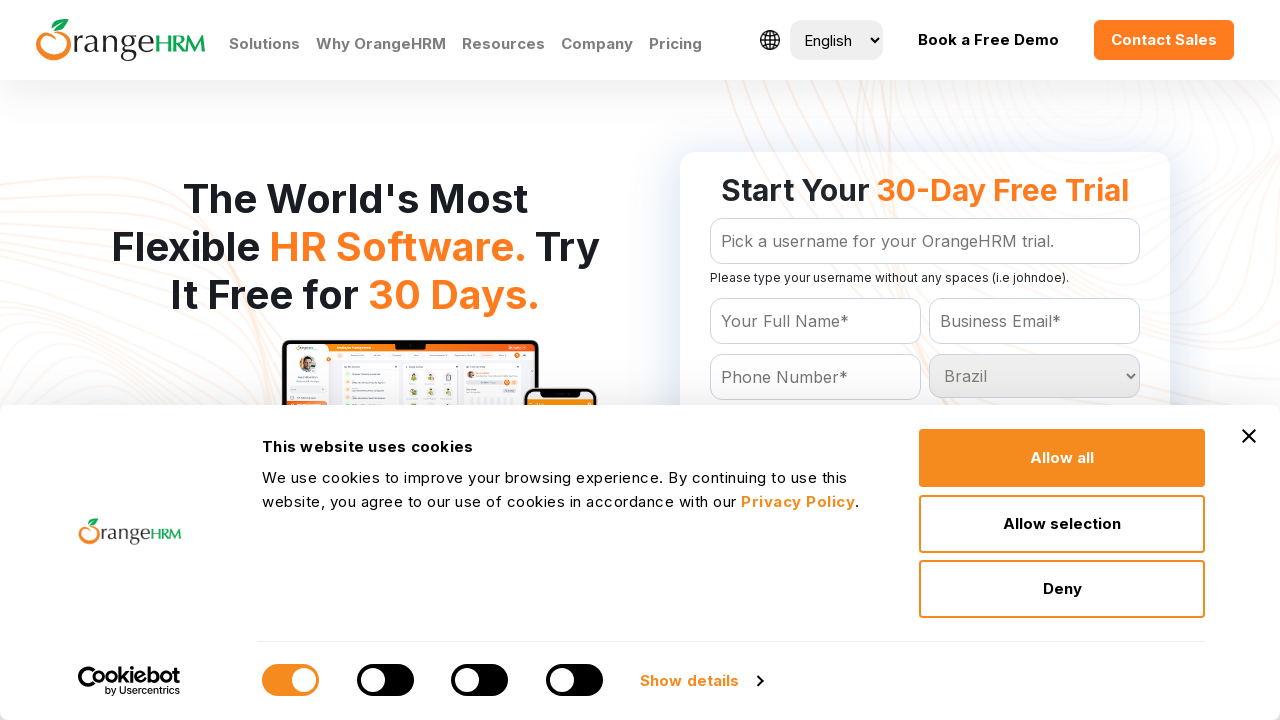

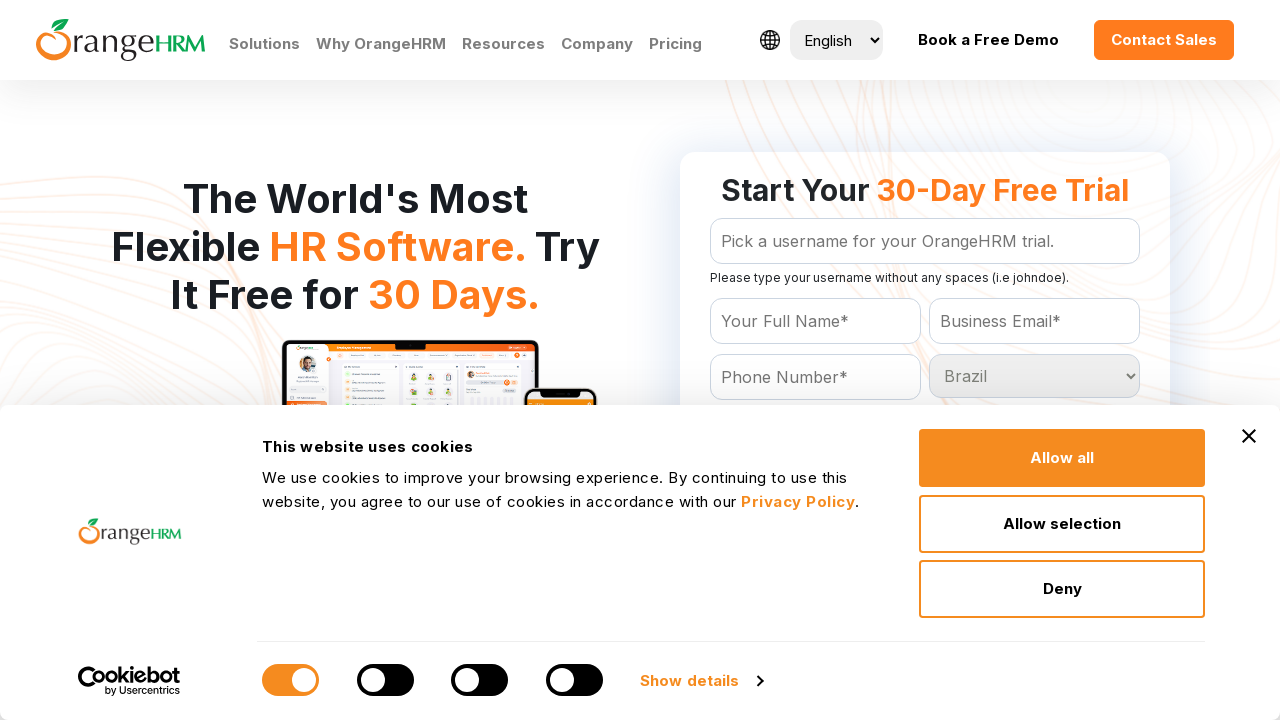